Tests dropdown menu interaction by hovering over a blog menu element and then hovering and clicking on a submenu item called "SeleniumByArun"

Starting URL: https://omayo.blogspot.com

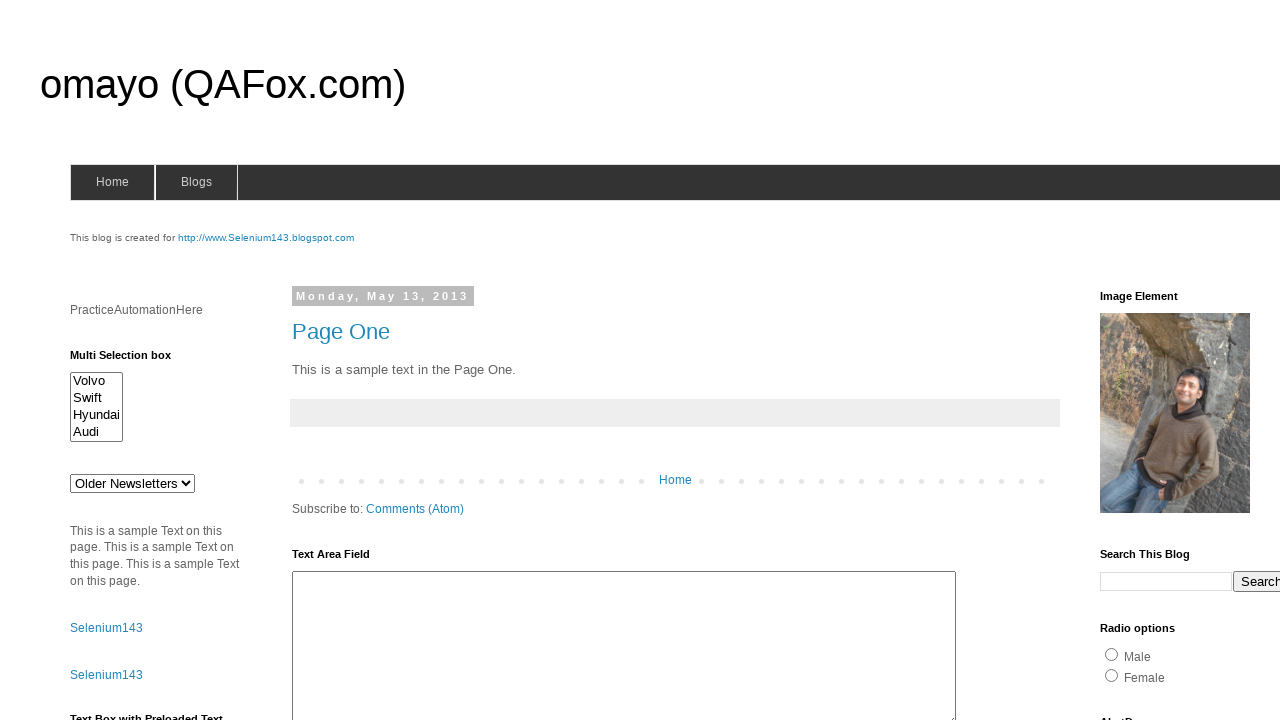

Hovered over blog menu element at (196, 182) on #blogsmenu
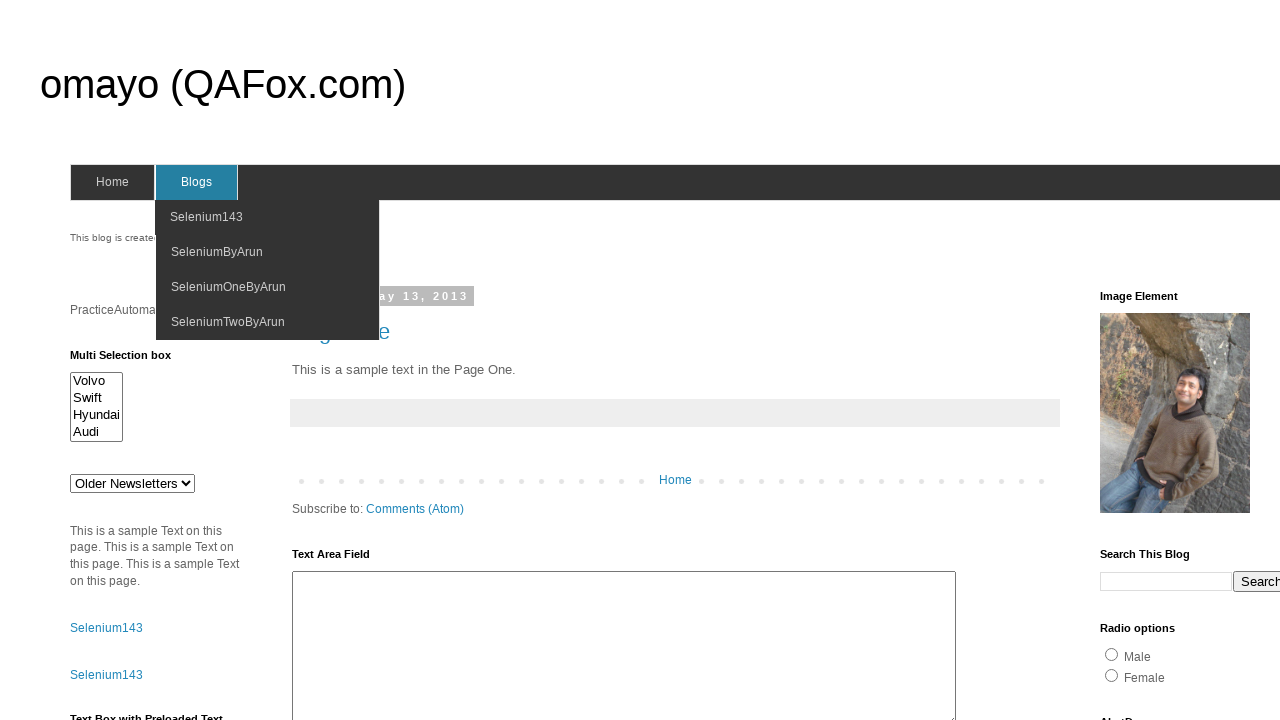

Hovered over SeleniumByArun submenu item at (217, 252) on xpath=//span[text()='SeleniumByArun']
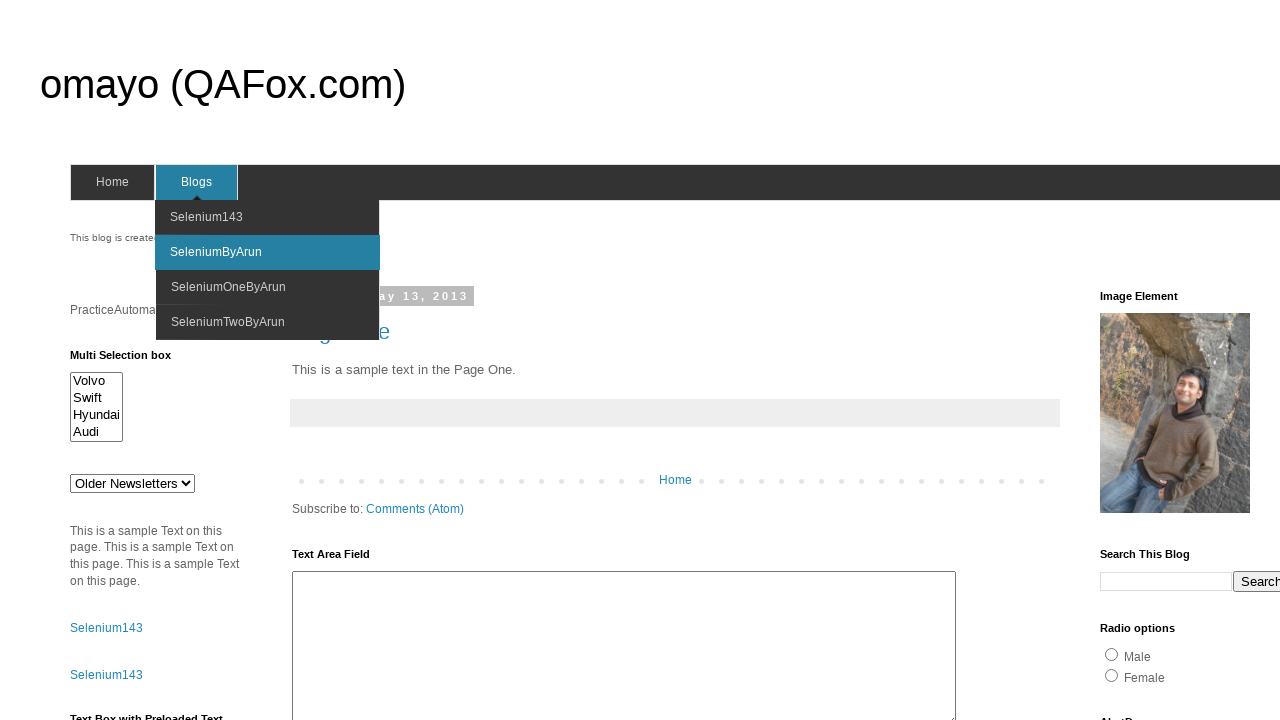

Clicked on SeleniumByArun submenu item at (216, 252) on xpath=//span[text()='SeleniumByArun']
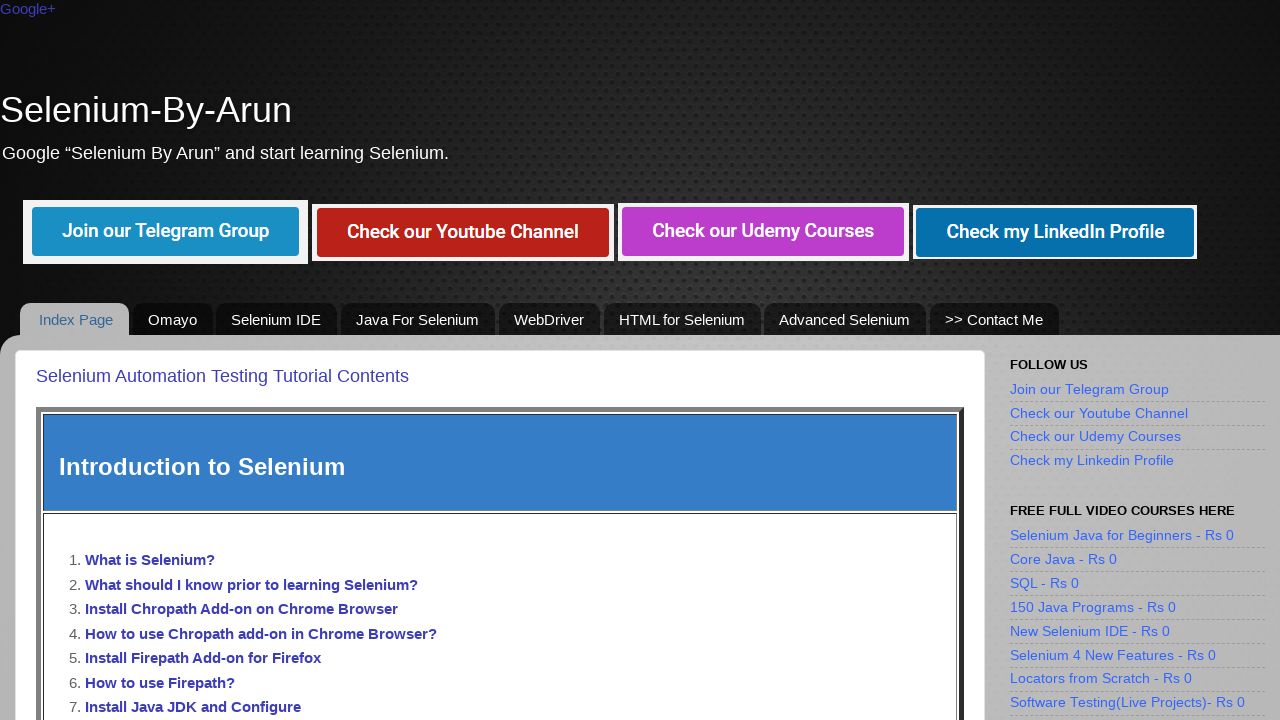

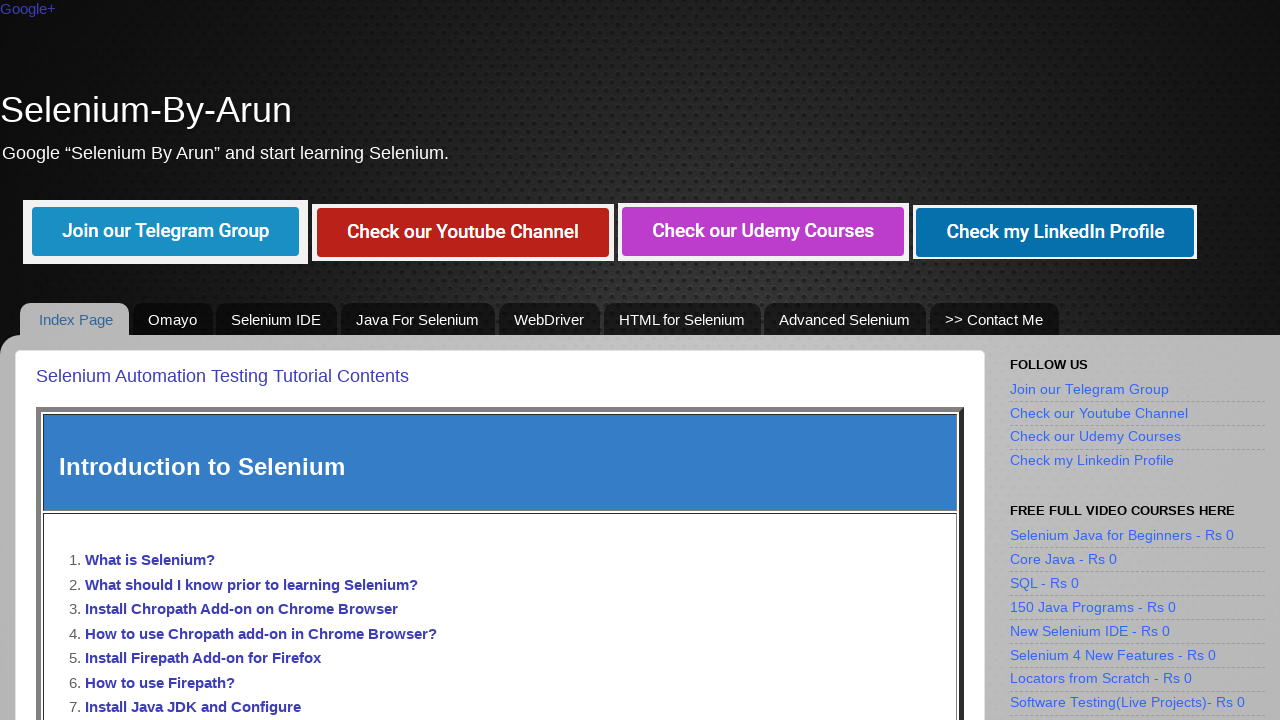